Tests the search functionality on BigBasket by searching for "Mango" and clicking on a product from the search results

Starting URL: https://www.bigbasket.com/

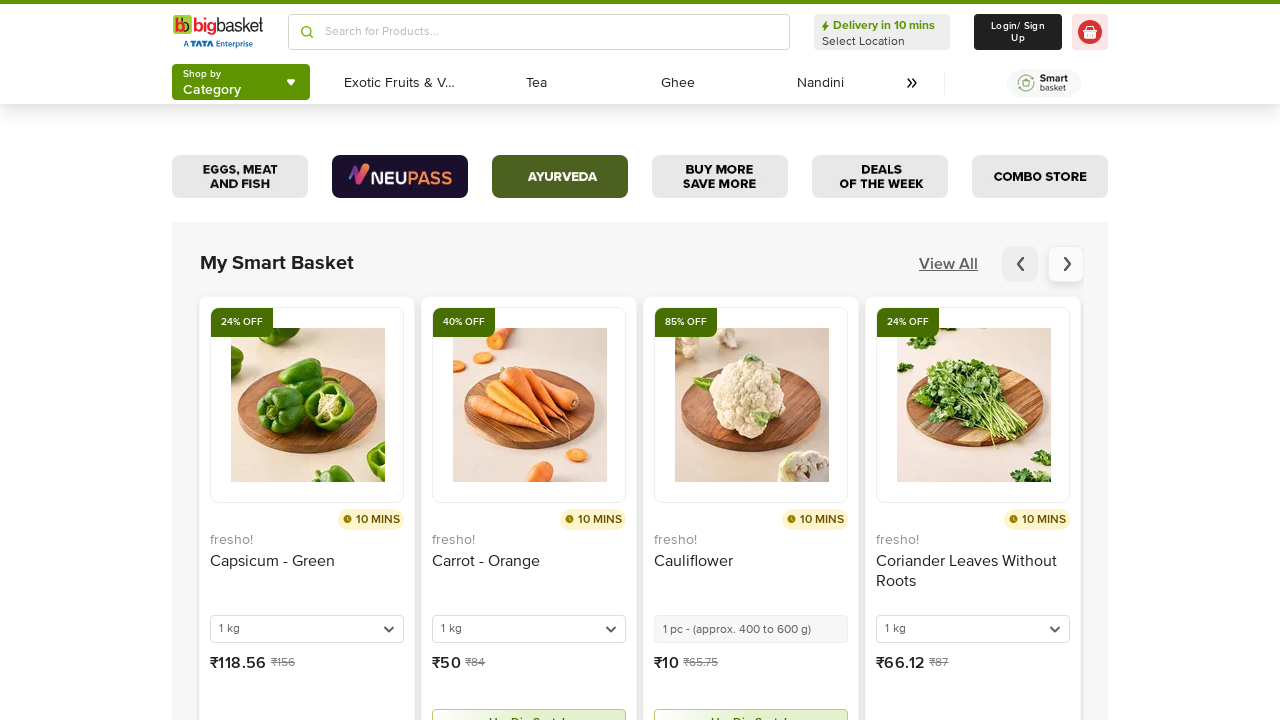

Filled search box with 'Mango' on input[placeholder='Search for Products...']
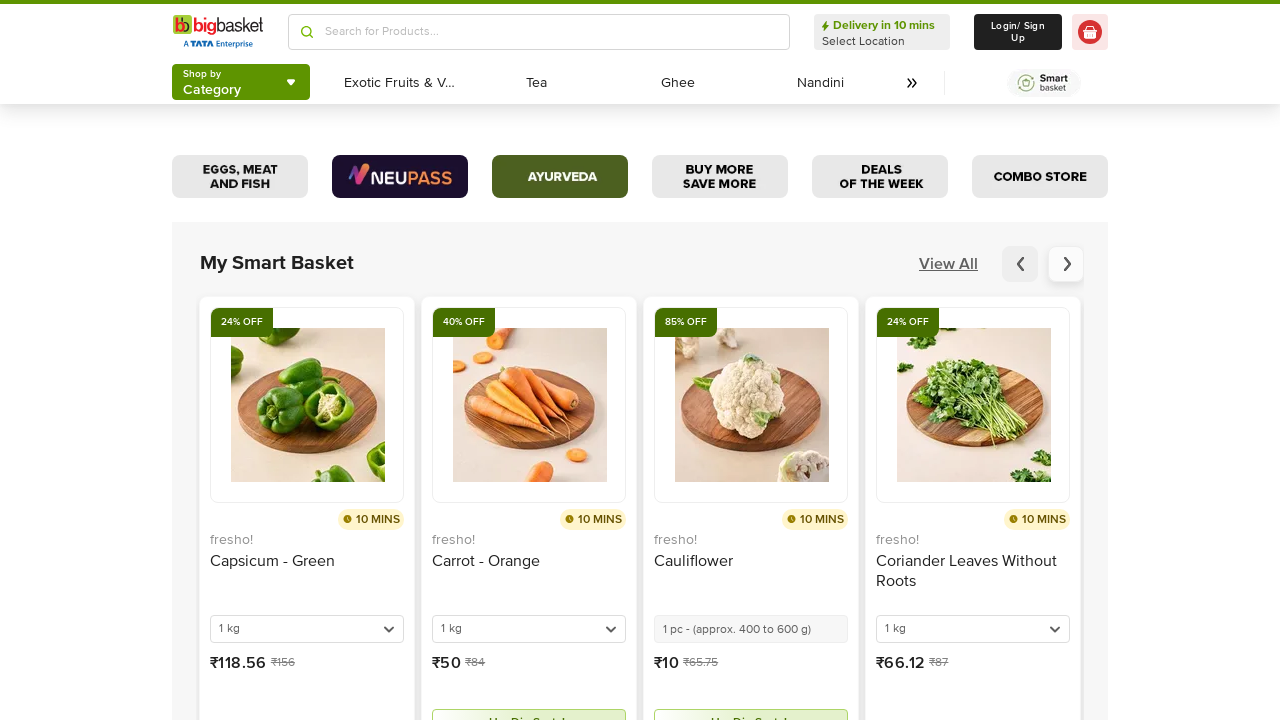

Pressed Enter to search for Mango on input[placeholder='Search for Products...']
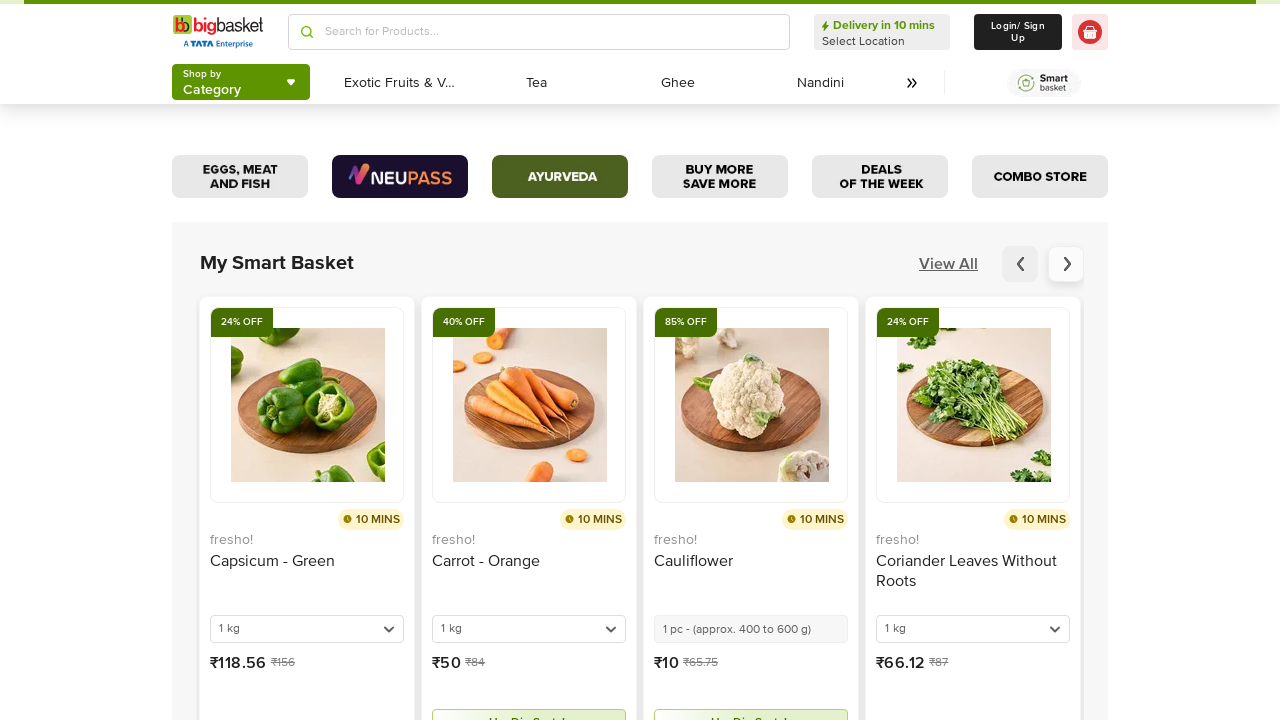

Search results loaded successfully
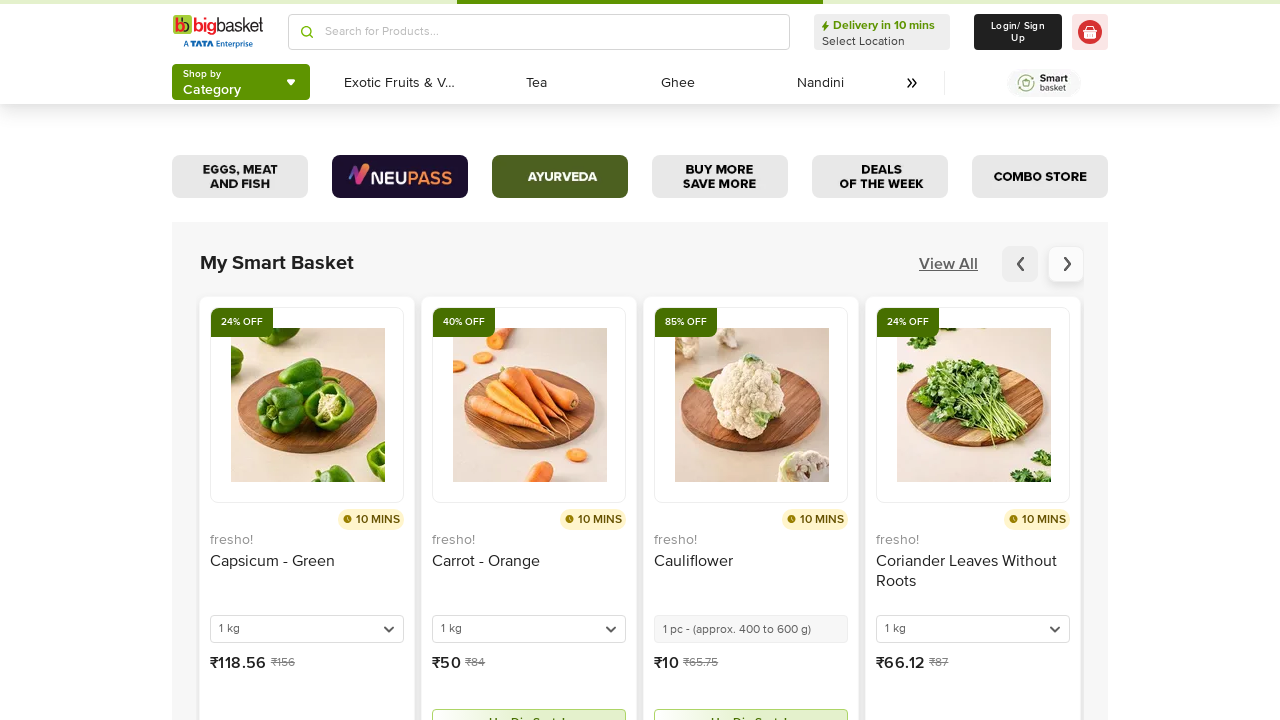

Clicked on product from search results at (1000, 360) on div.break-words >> nth=17
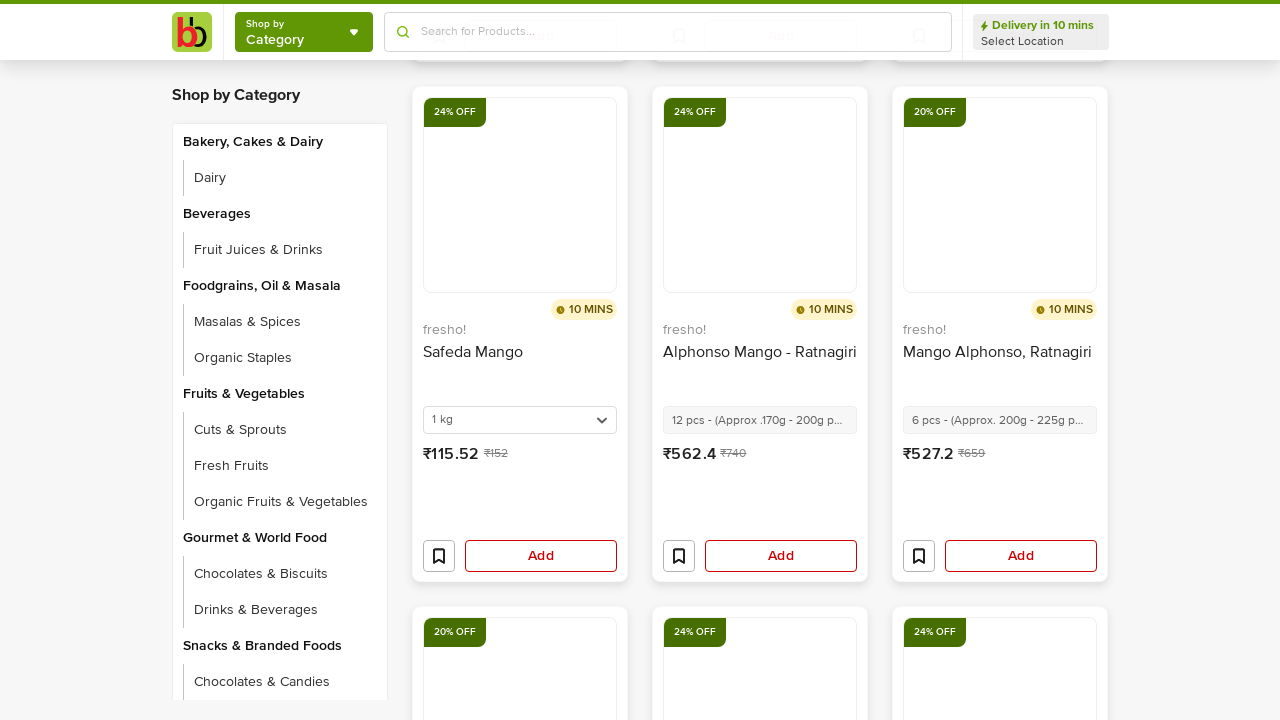

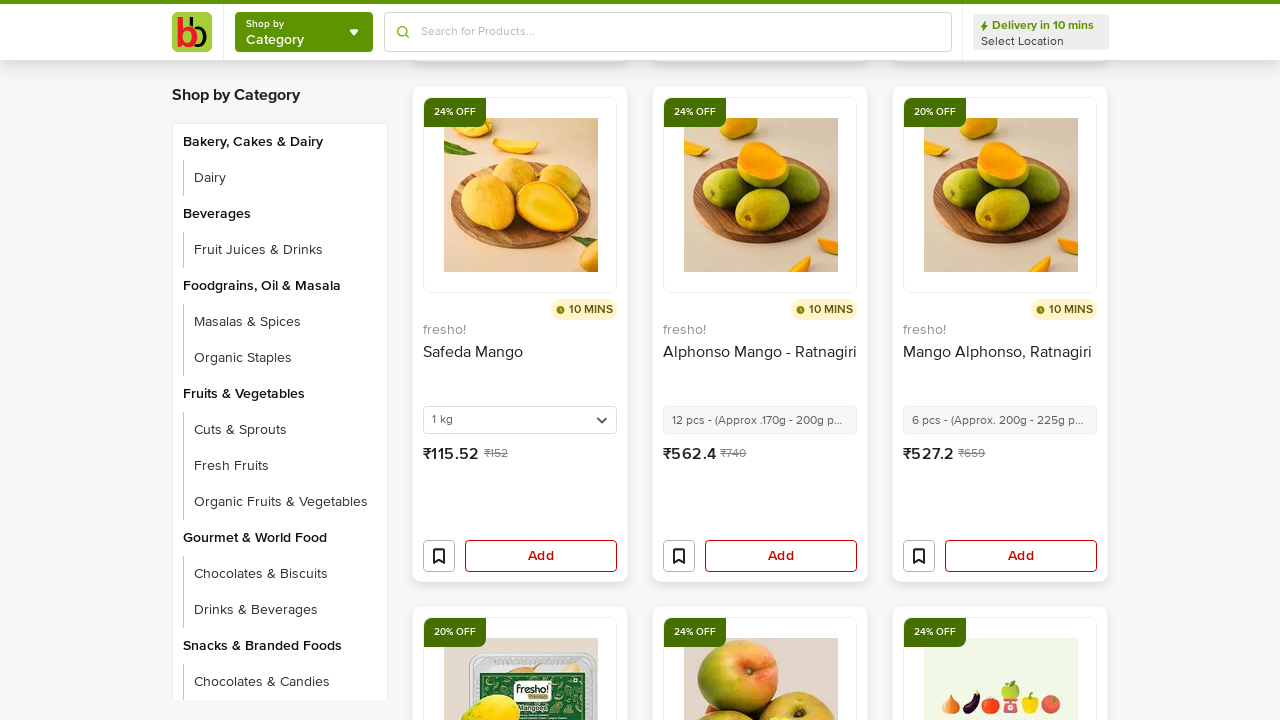